Tests the visibility of the sign-in link on Redmine's homepage and clicks it if displayed

Starting URL: https://www.redmine.org/

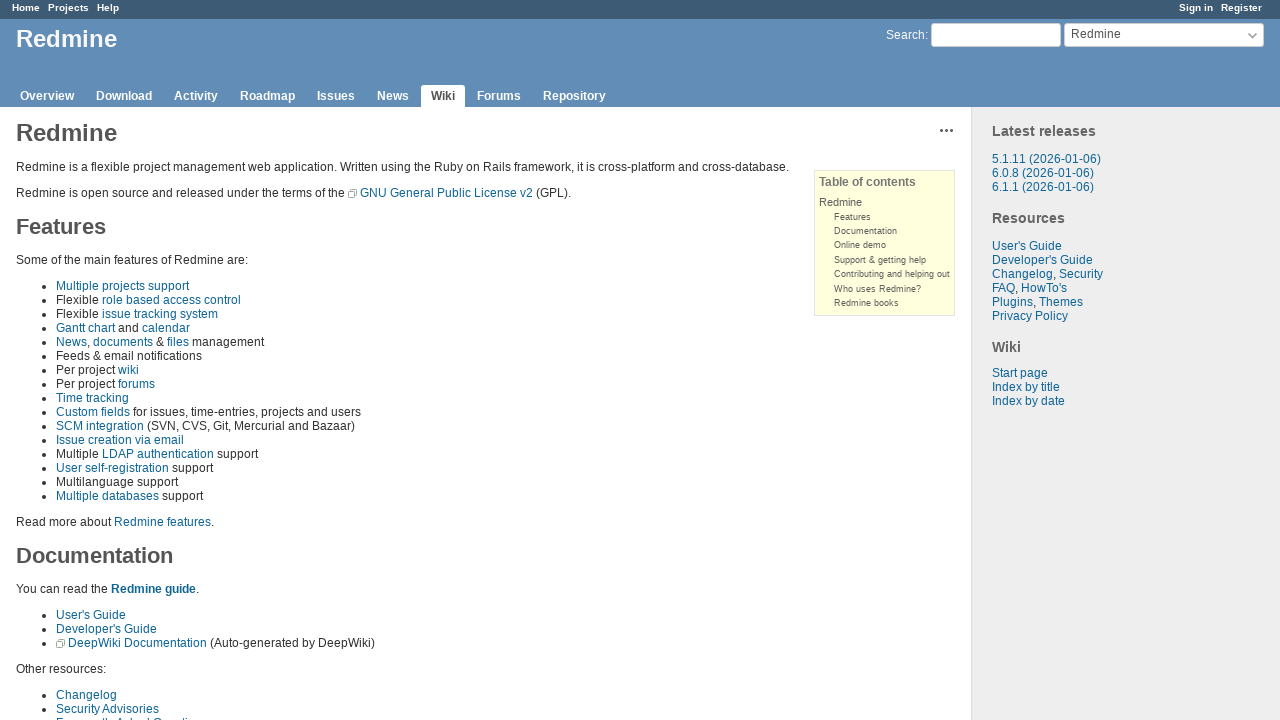

Located sign-in link element on Redmine homepage
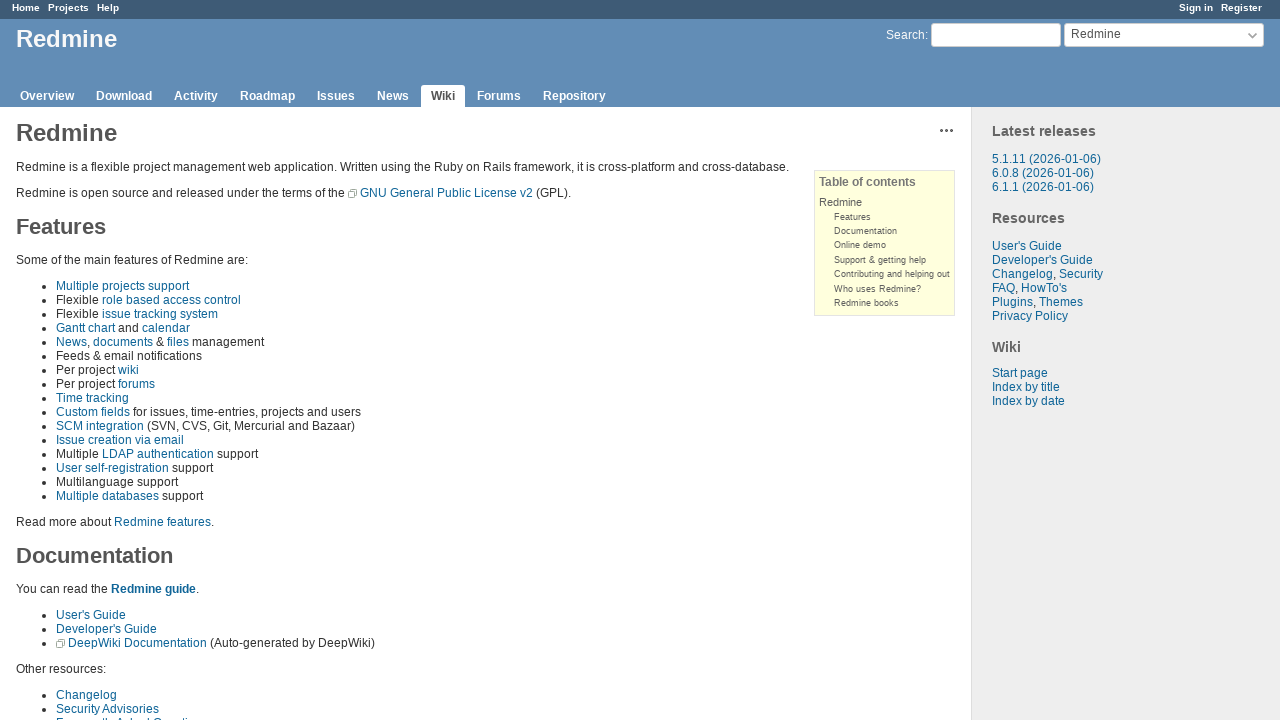

Sign-in link is visible on the page
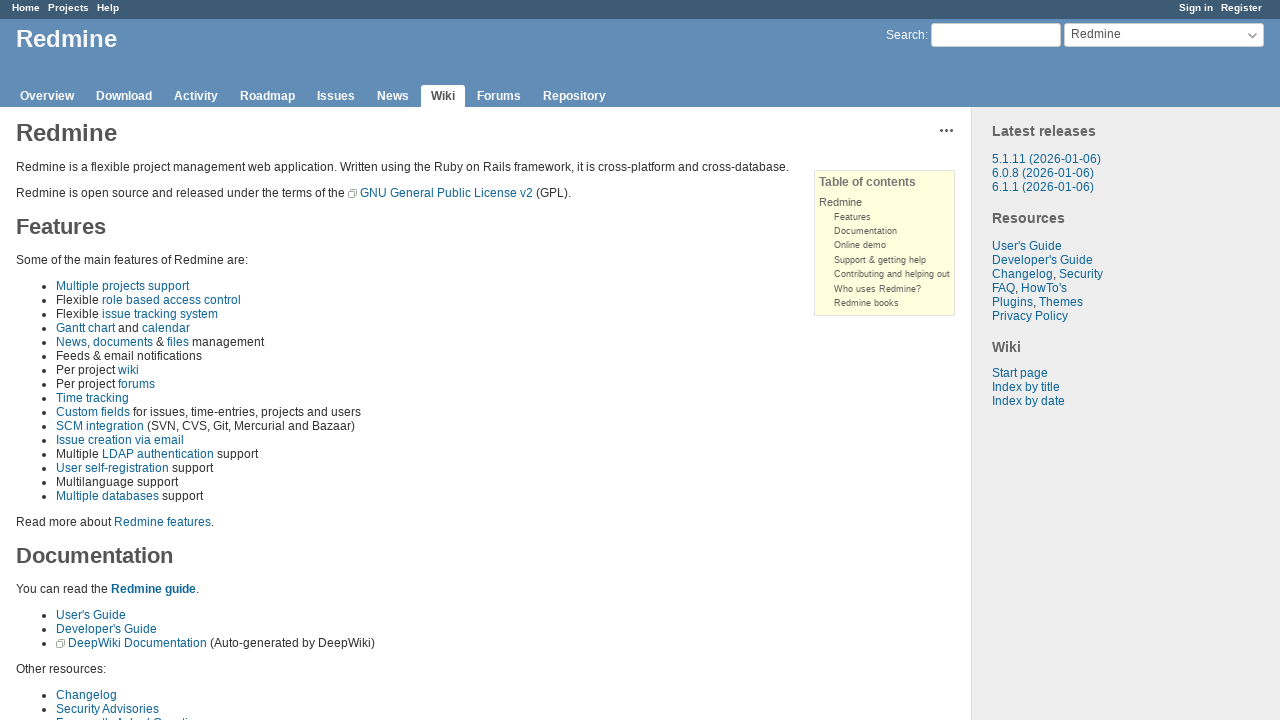

Clicked on the sign-in link at (1196, 8) on a.login
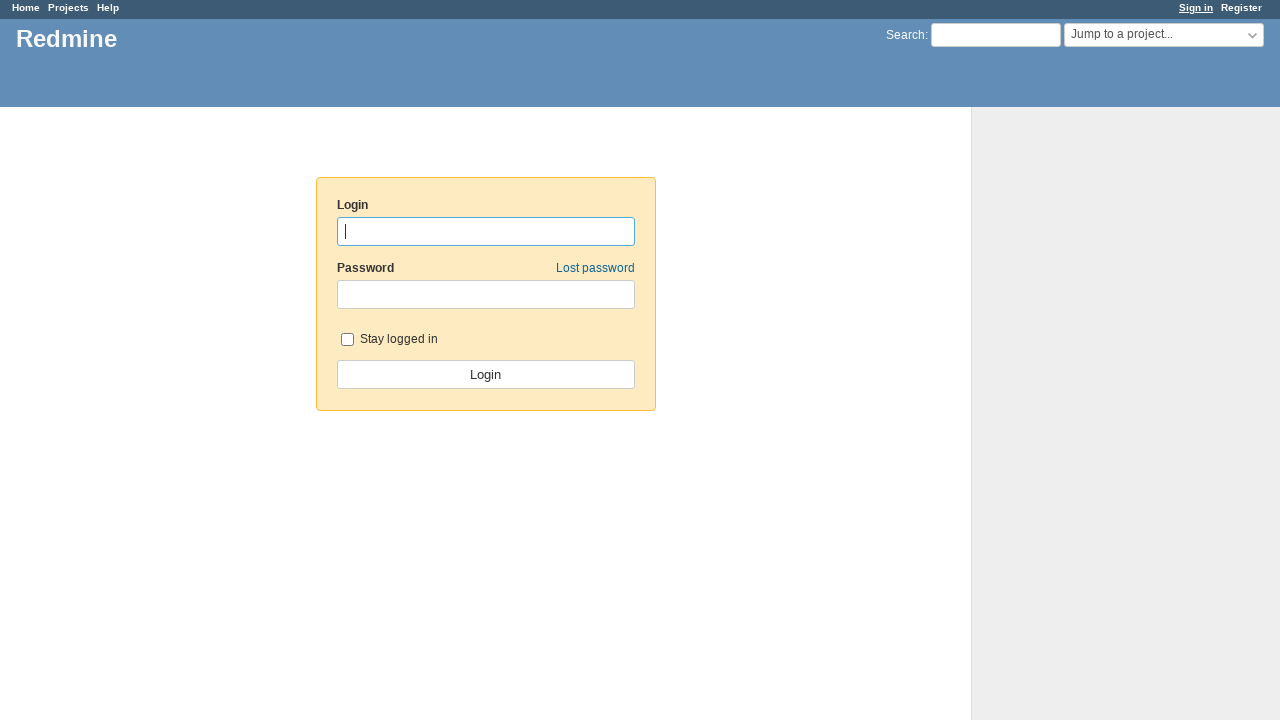

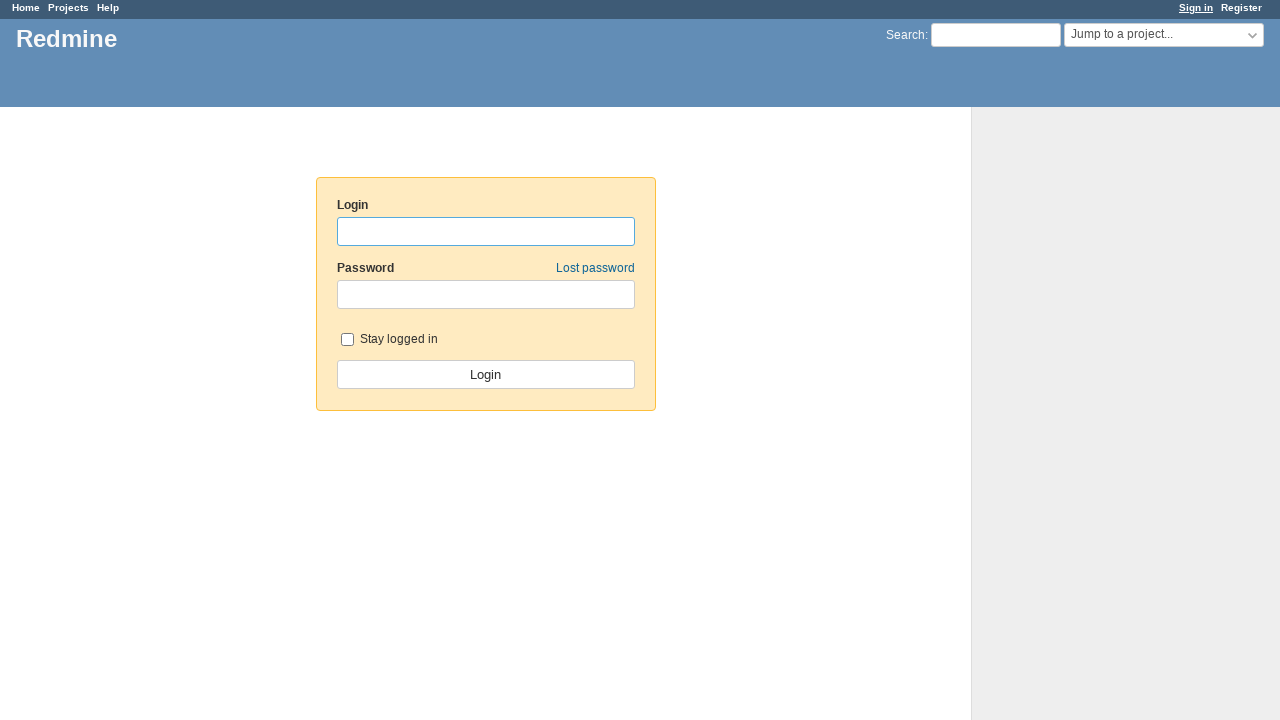